Tests handling of child windows by clicking a link that opens a new page, extracting text from the new page, and using it to fill a field on the original page

Starting URL: http://rahulshettyacademy.com/loginpagePractise/

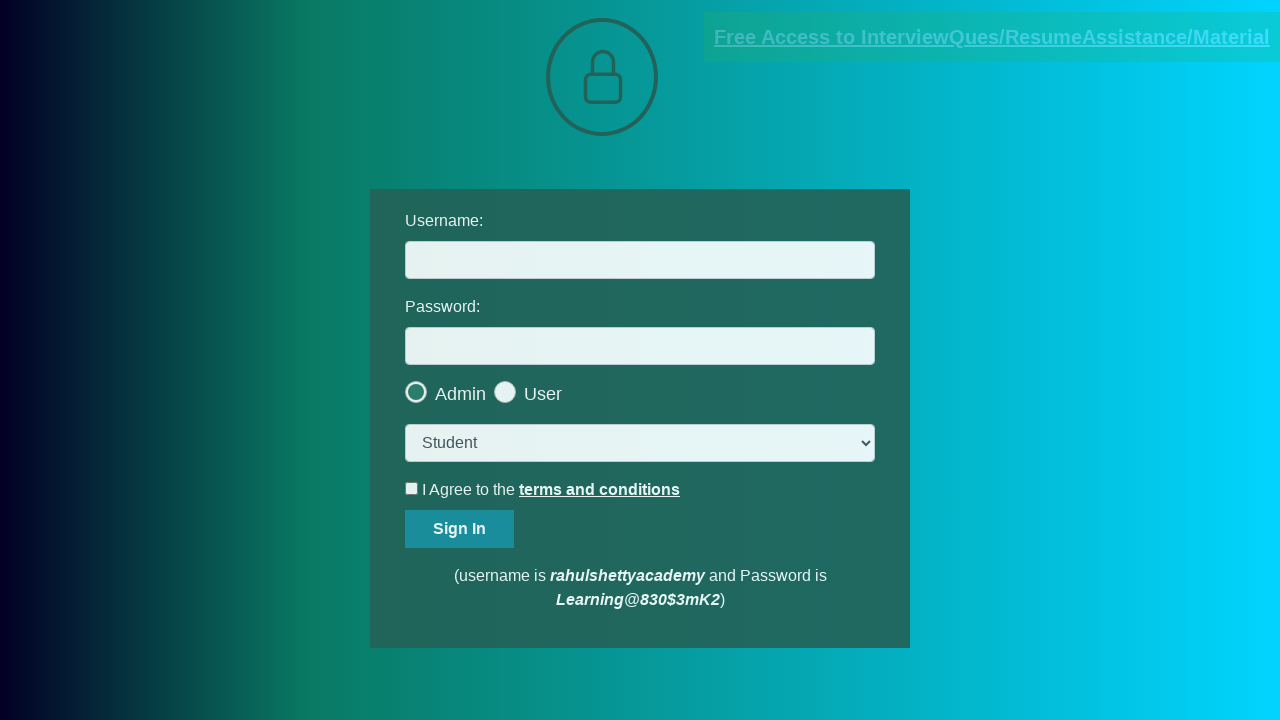

Clicked document link and new page started opening at (992, 37) on [href*='documents-request']
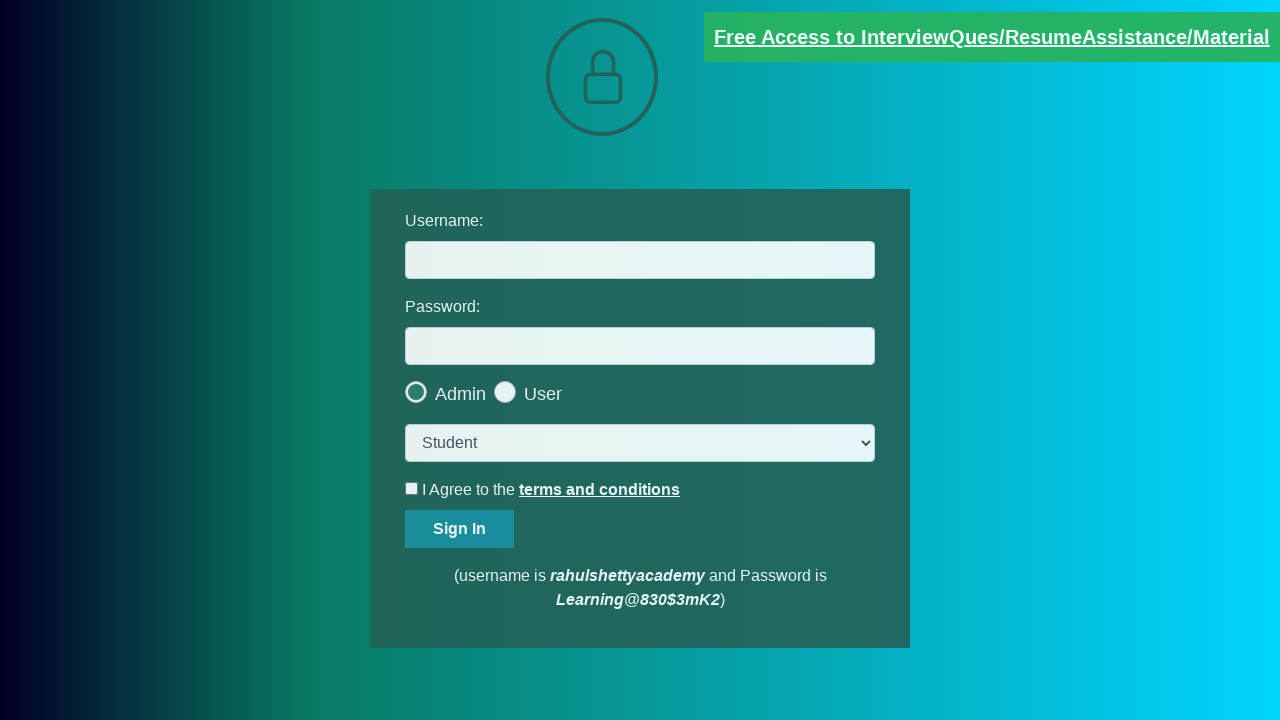

Child window/page opened successfully
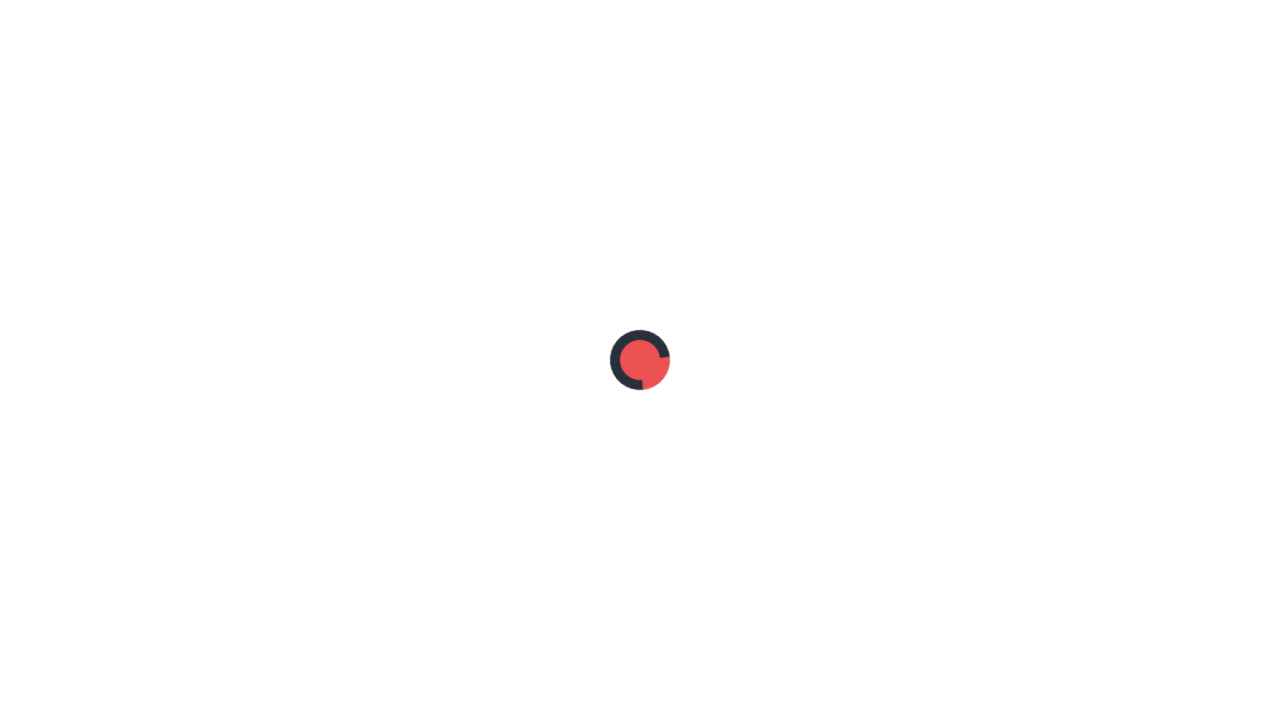

Child page fully loaded
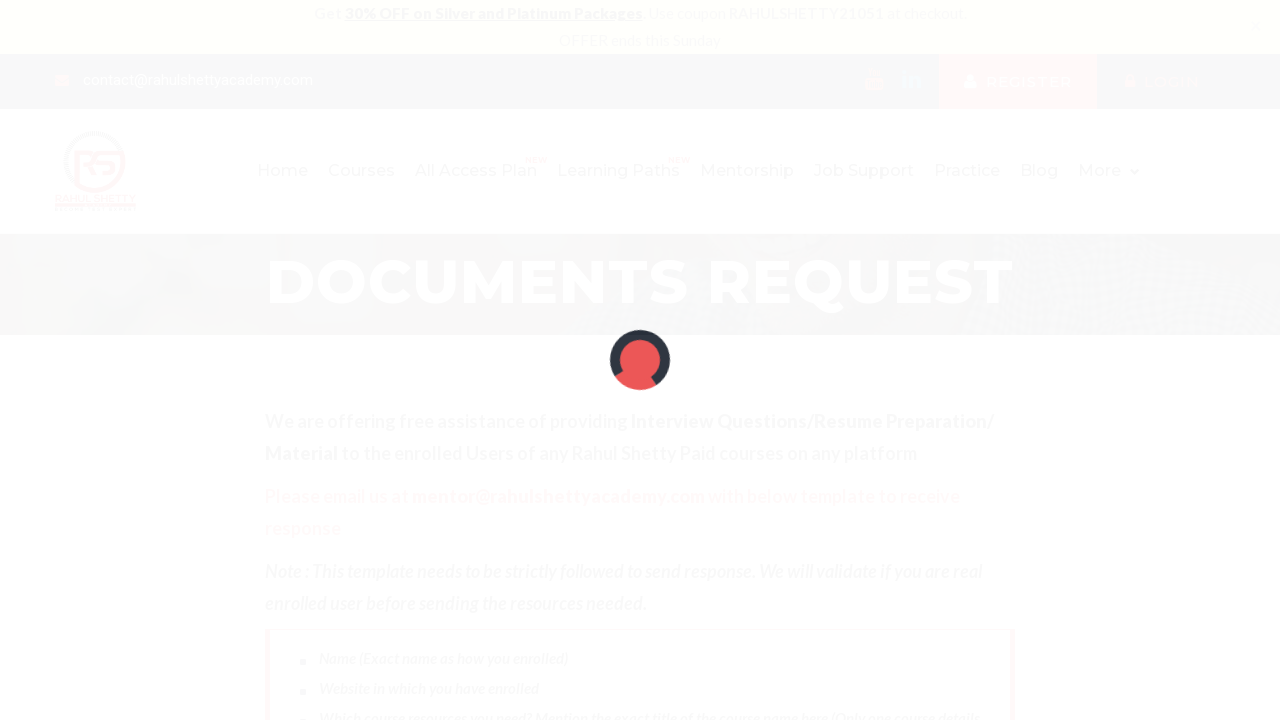

Extracted text from red element: Please email us at mentor@rahulshettyacademy.com with below template to receive response 
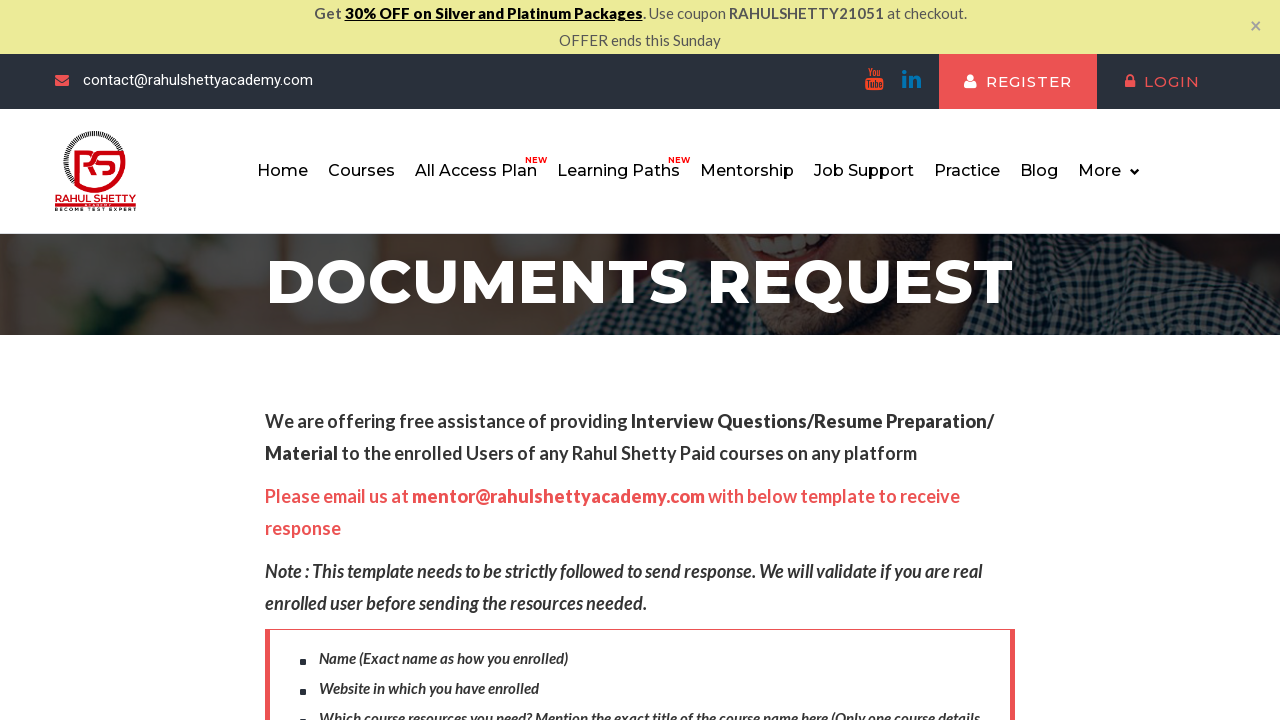

Parsed domain from email address: rahulshettyacademy.com
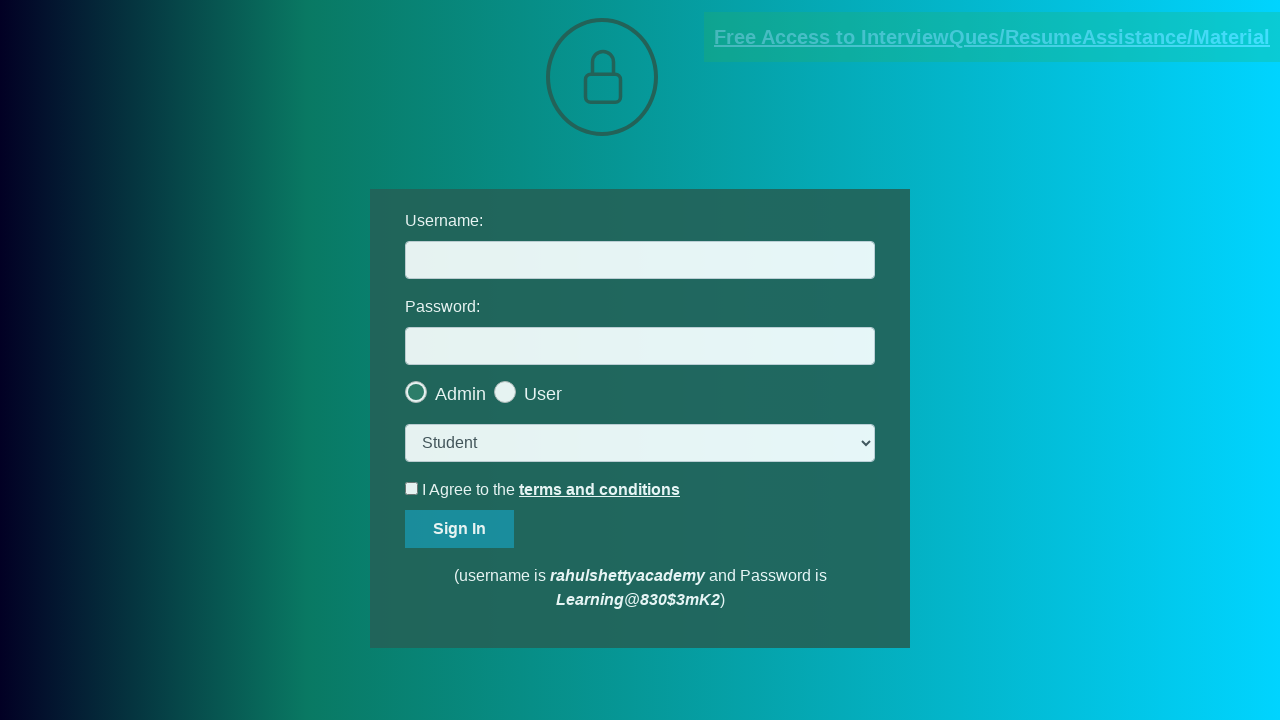

Filled username field on original page with domain: rahulshettyacademy.com on #username
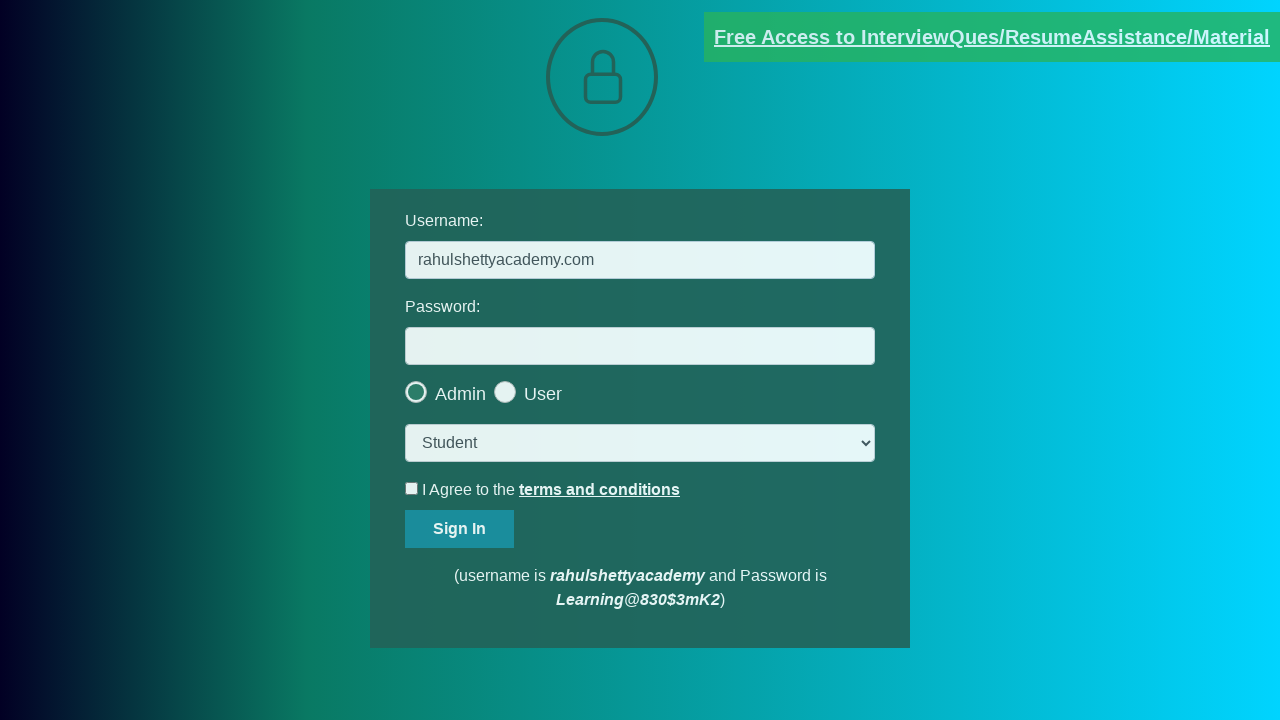

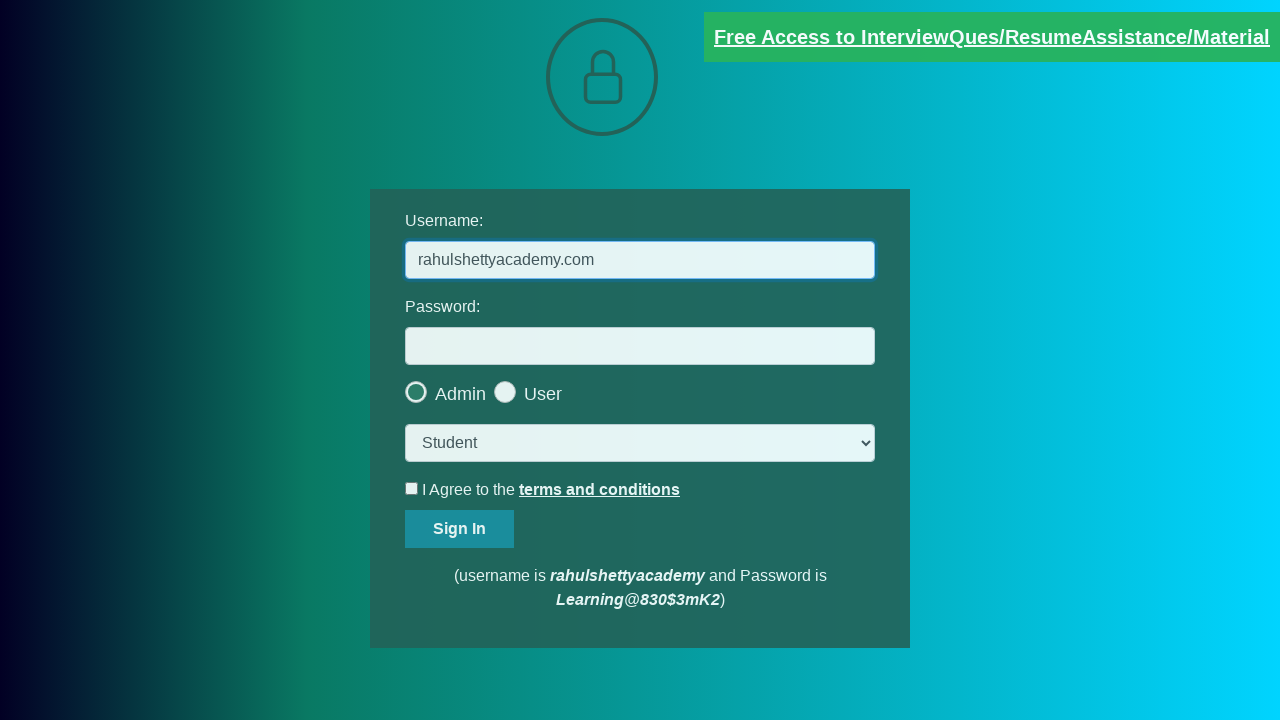